Opens a QA practice website and verifies that the page title contains the expected text "QA Practice | Learn with RV"

Starting URL: https://qa-practice.netlify.app/bugs-form.html

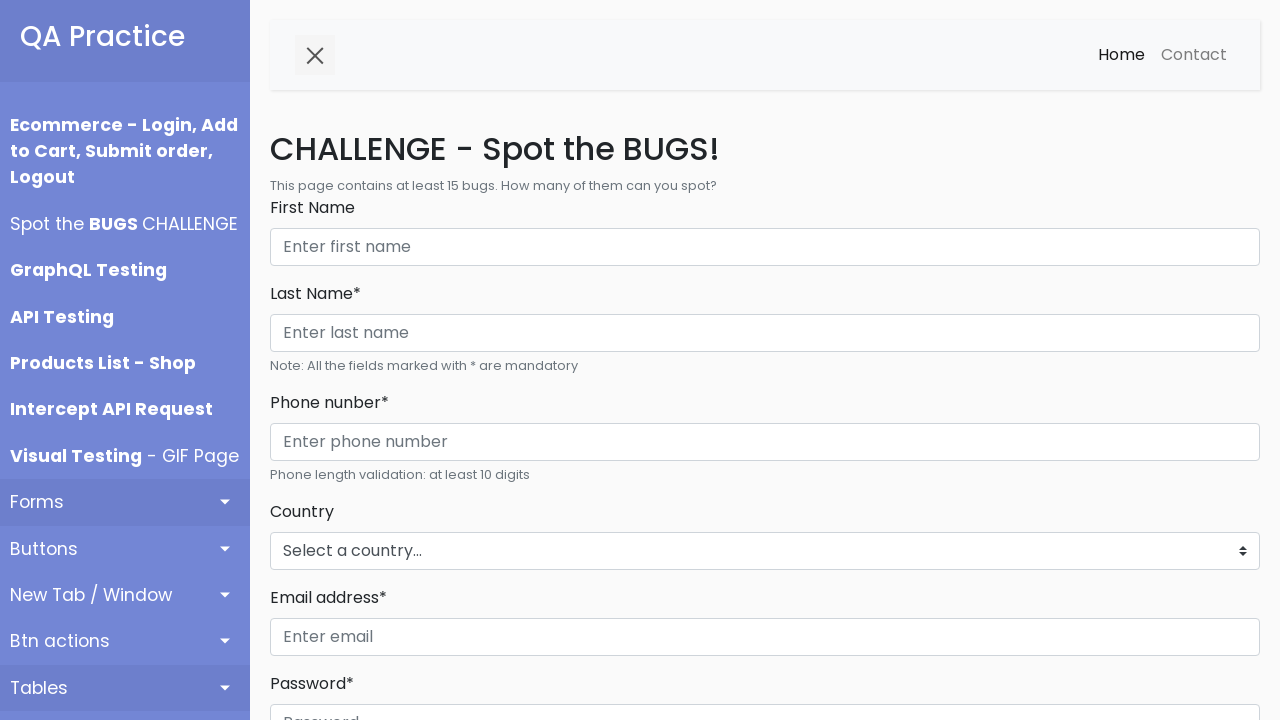

Waited for page to reach domcontentloaded state
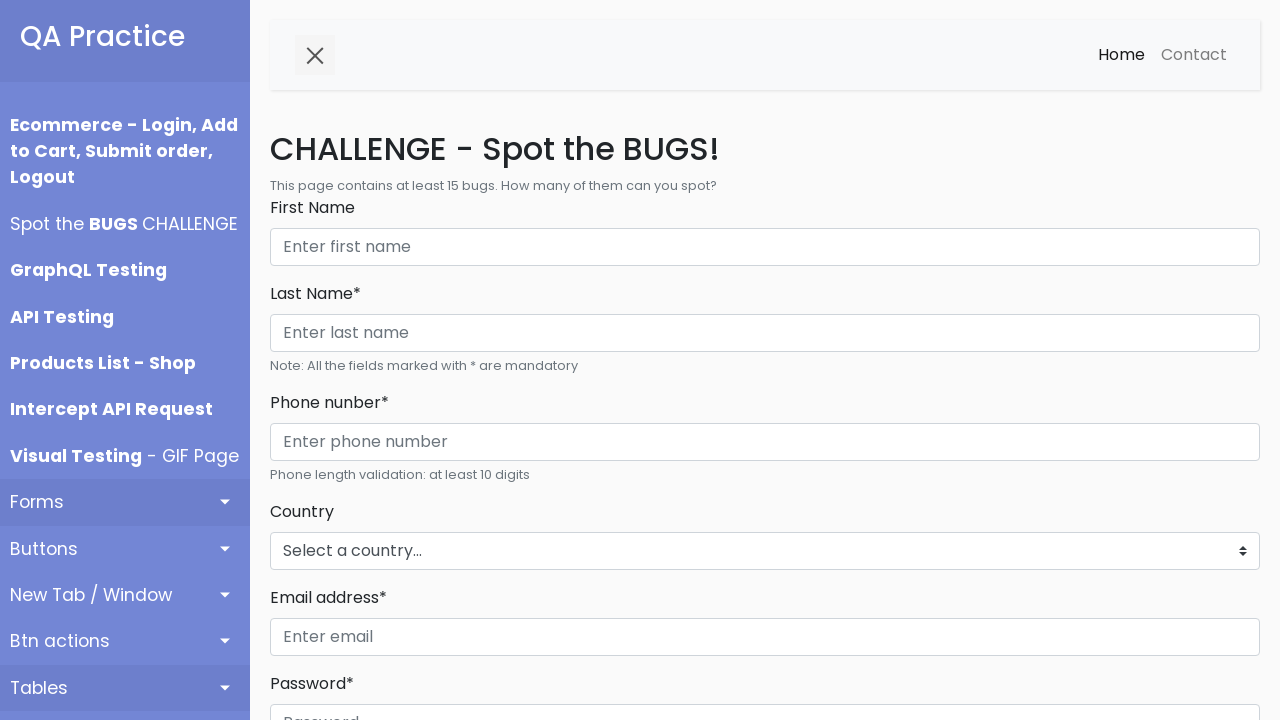

Retrieved page title
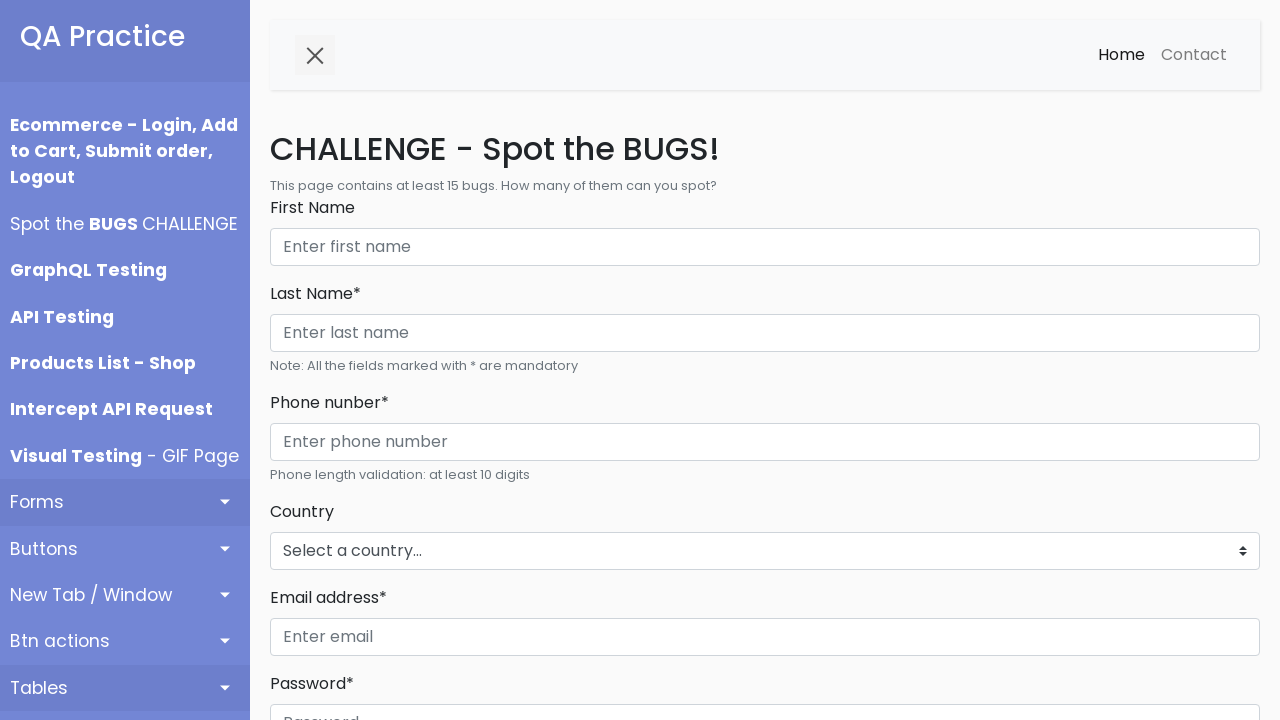

Verified that page title contains 'QA Practice | Learn with RV'
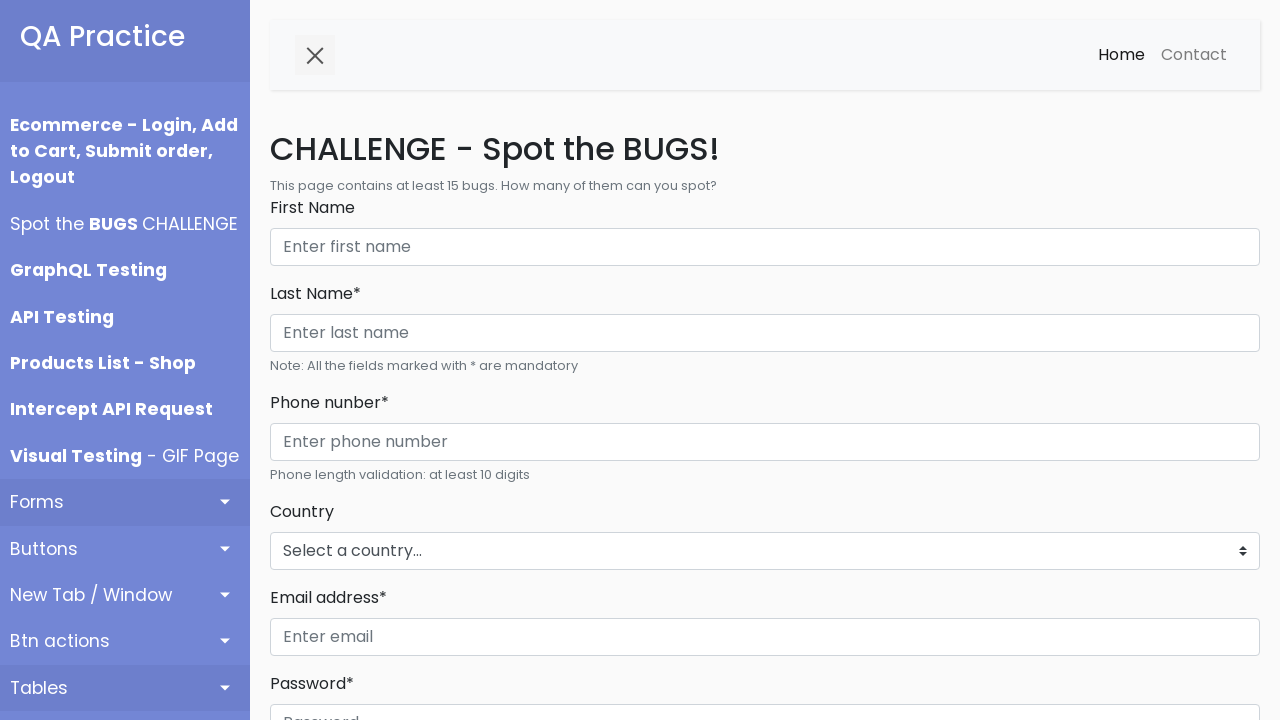

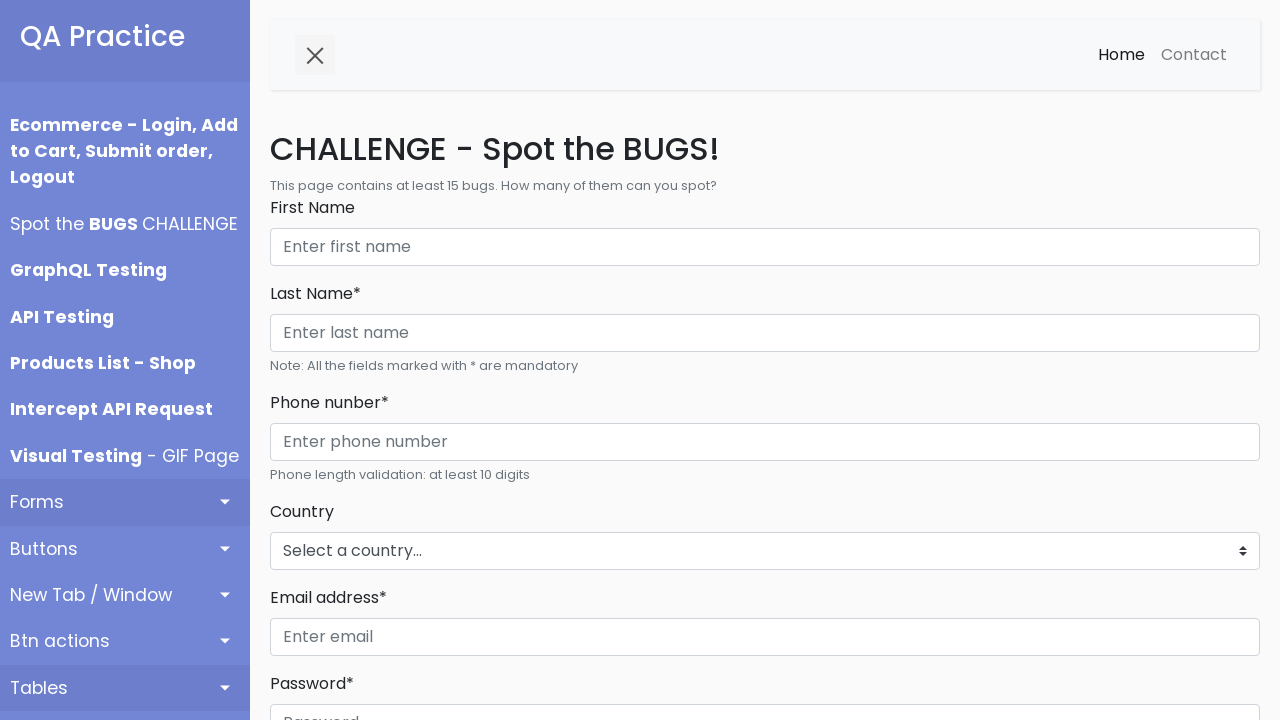